Tests the clear button functionality on a calculator web application by clicking the clear button element.

Starting URL: http://jeremydomasian.github.io/supercalc_v1-4/SuperCalc-v3.html

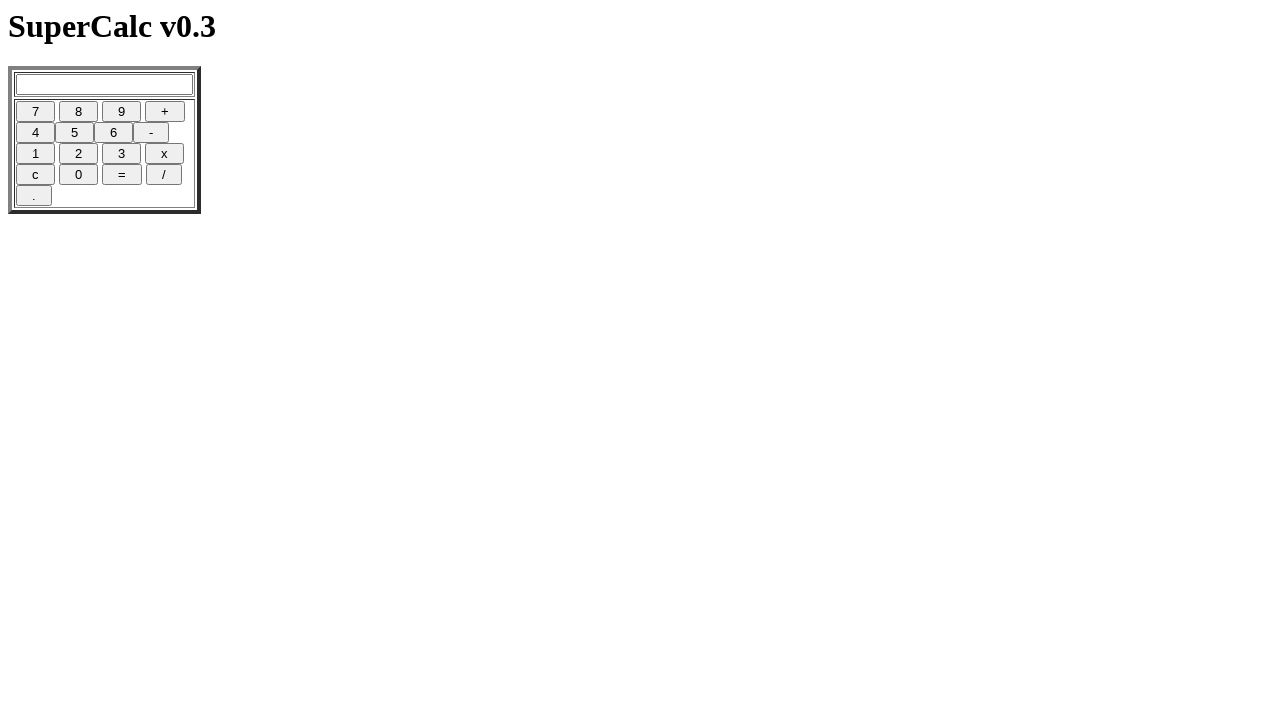

Navigated to SuperCalc calculator application
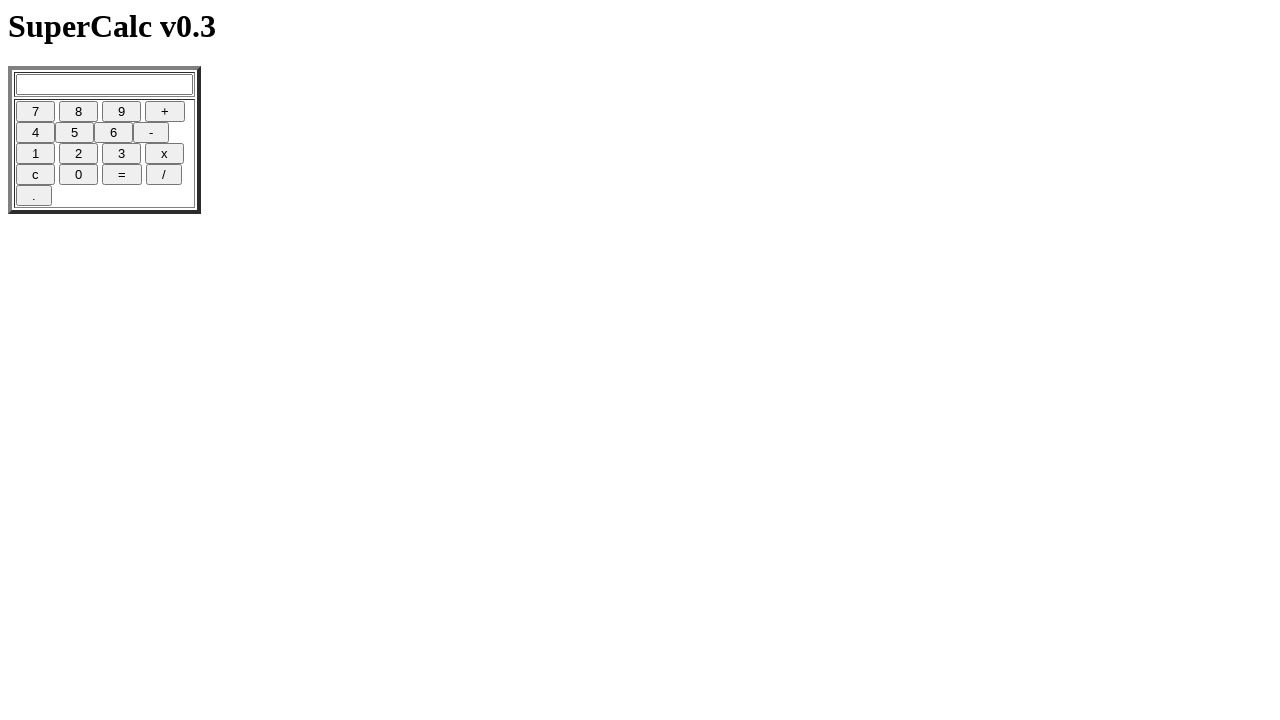

Clicked the clear button on the calculator at (36, 175) on input[name='clear']
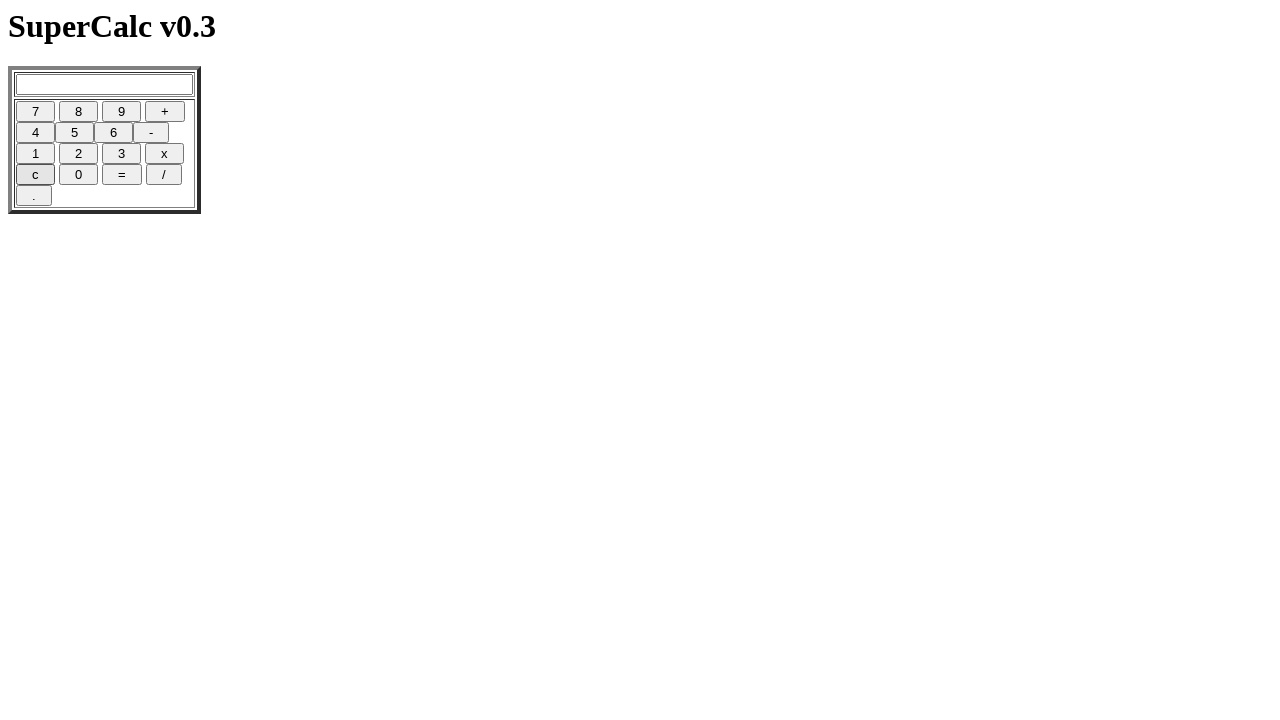

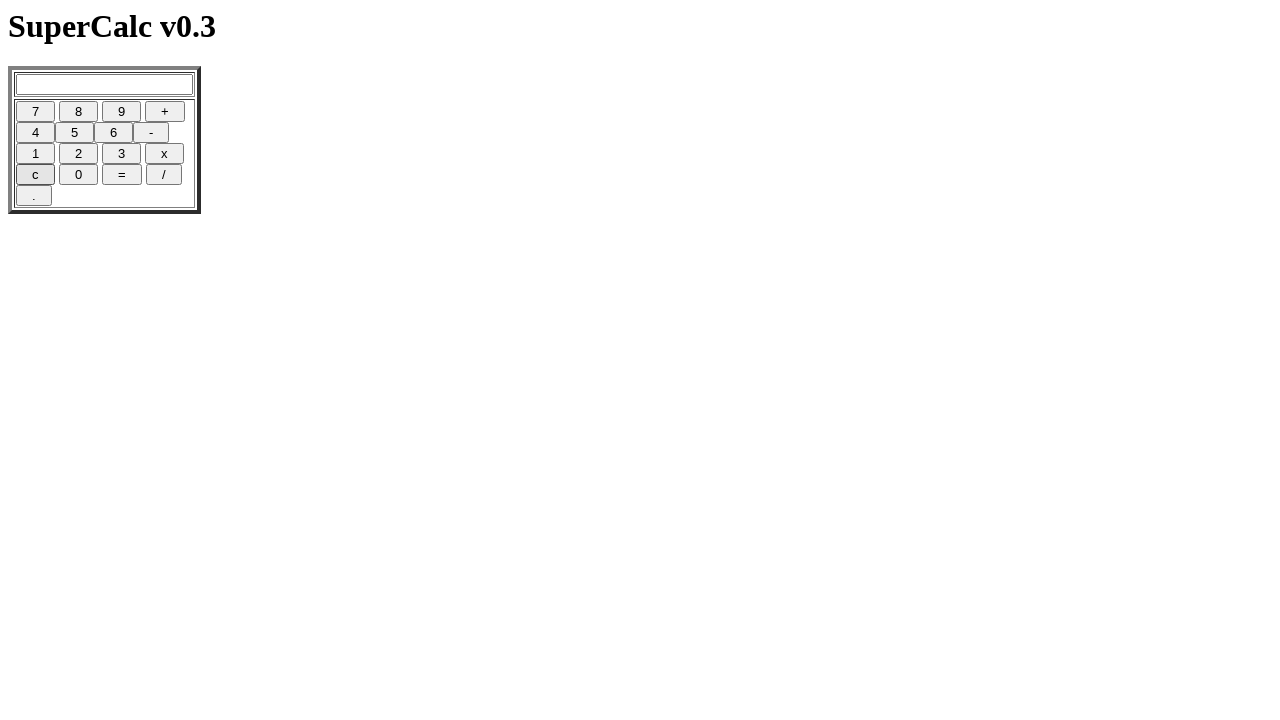